Tests explicit wait by checking that text containing 'dev' is present in the paragraph element

Starting URL: https://kristinek.github.io/site/examples/sync

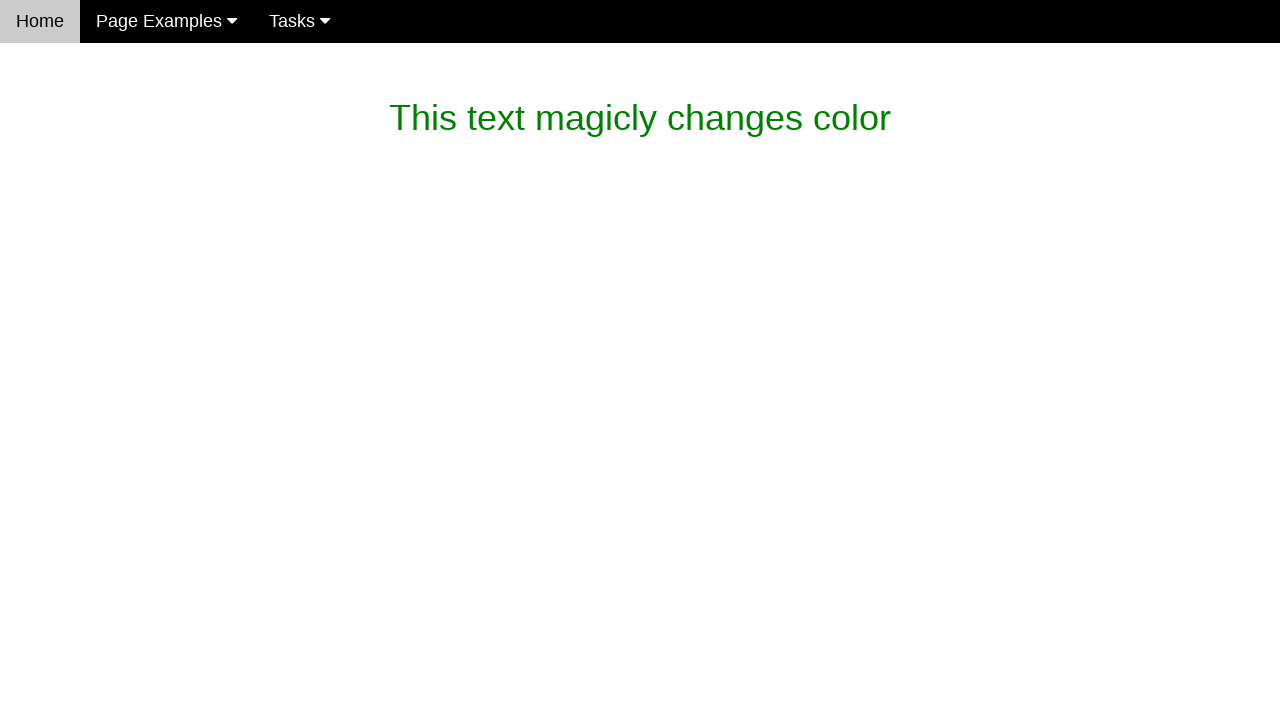

Waited for paragraph element to contain text 'dev'
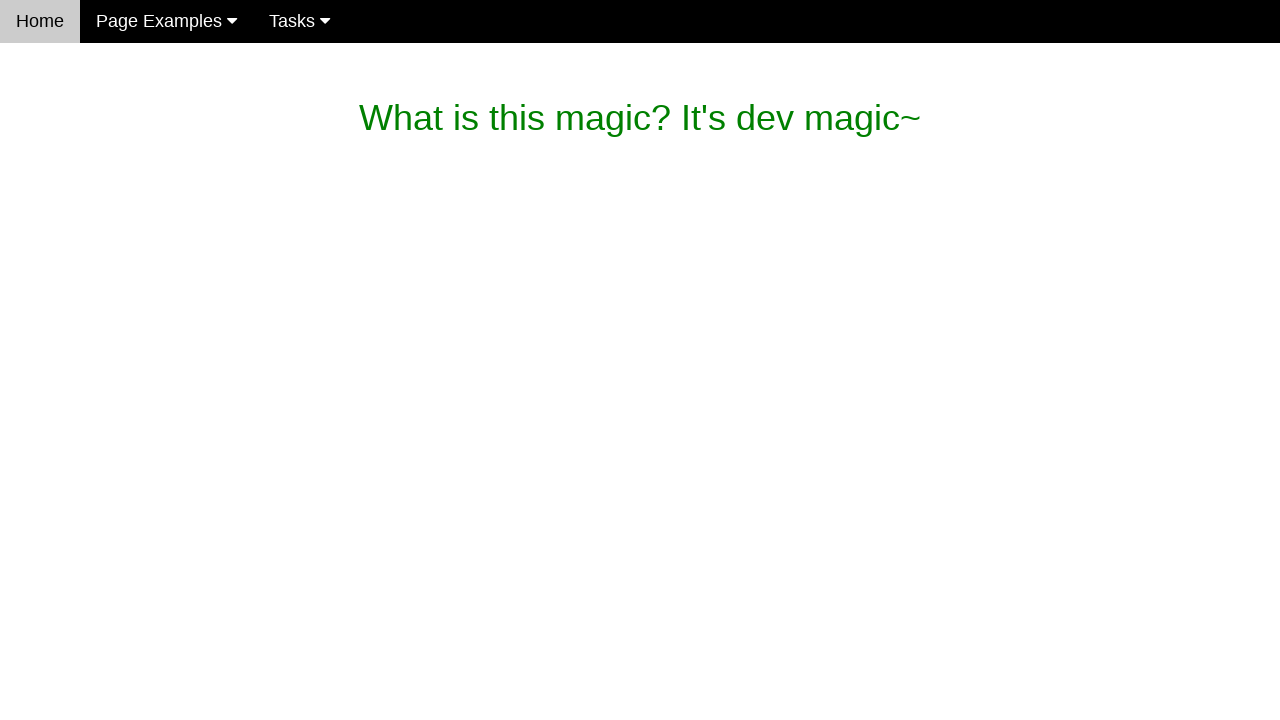

Asserted that magic_text element contains 'What is this magic? It's dev magic~'
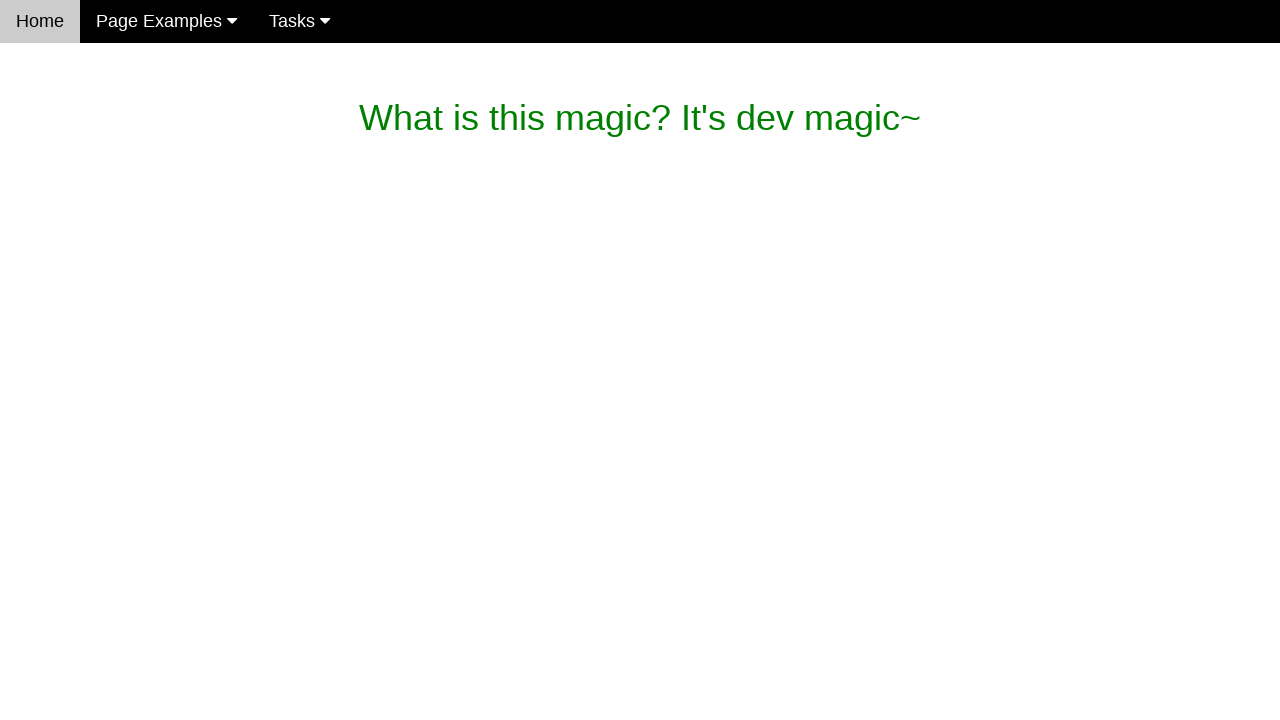

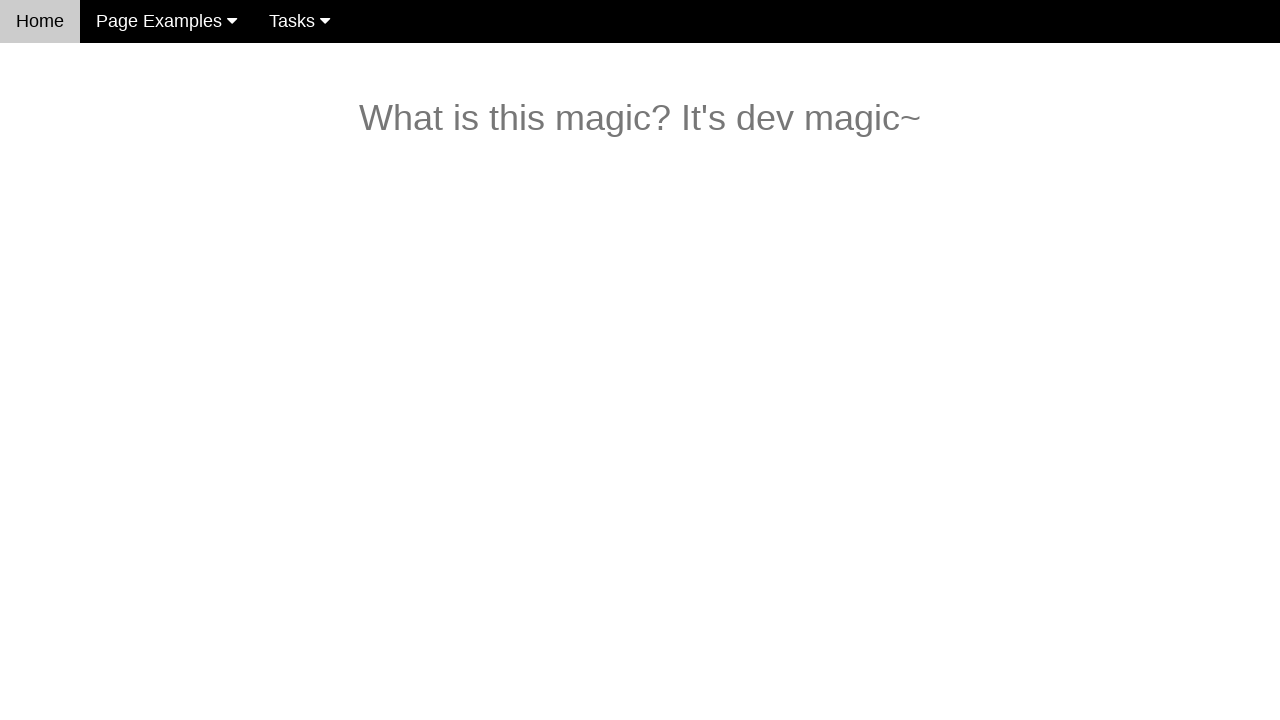